Tests double-click functionality on a button element on a test automation practice website

Starting URL: http://testautomationpractice.blogspot.com/

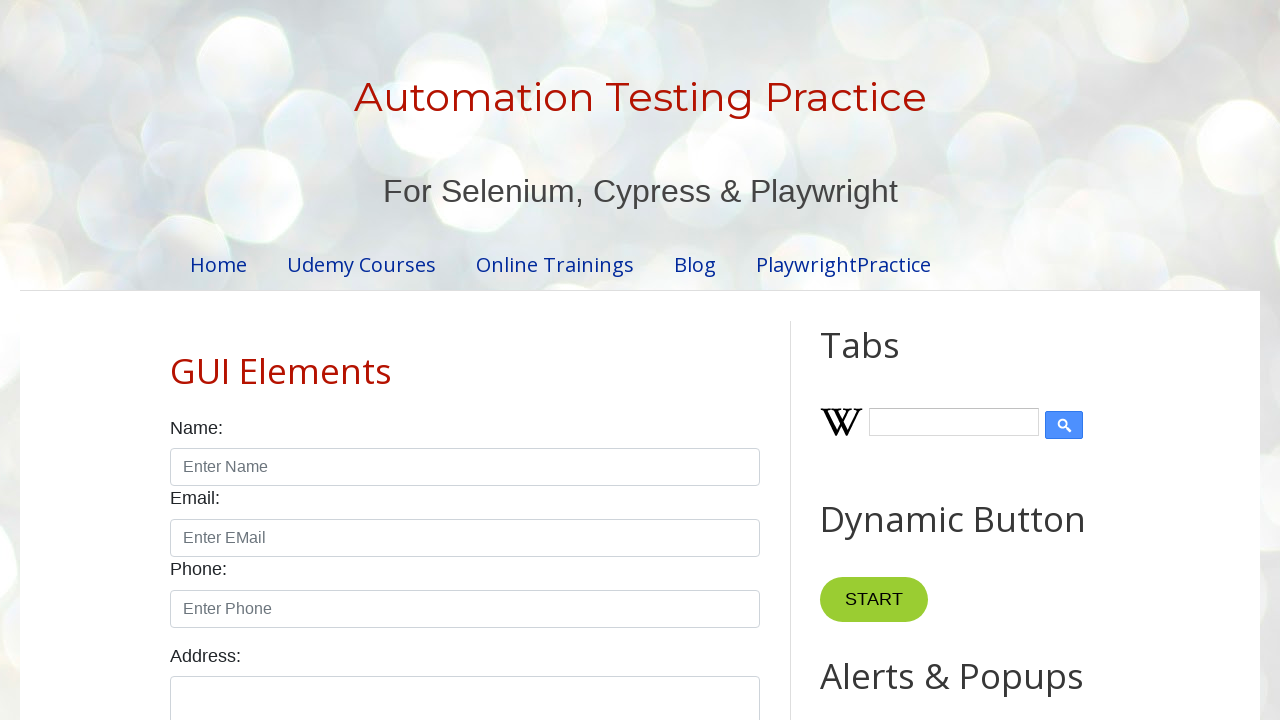

Located the double-click button element using XPath
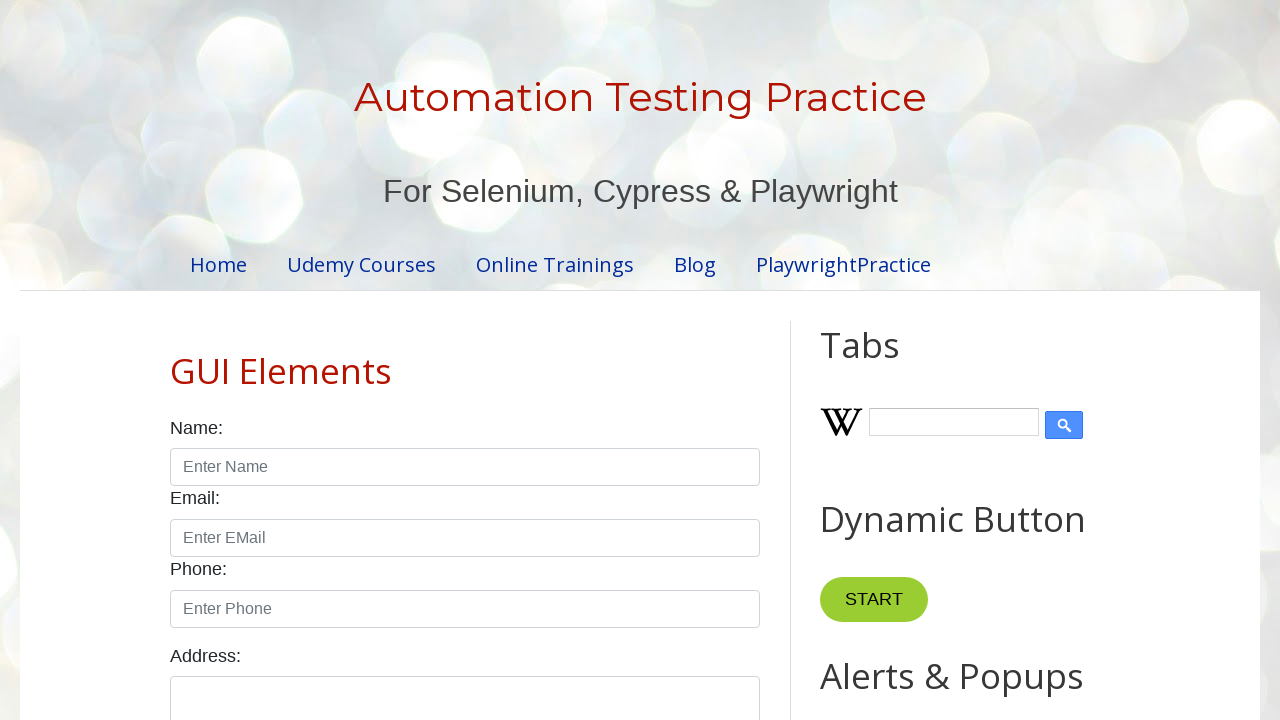

Performed double-click action on the button at (885, 360) on xpath=//*[@id='HTML10']/div[1]/button
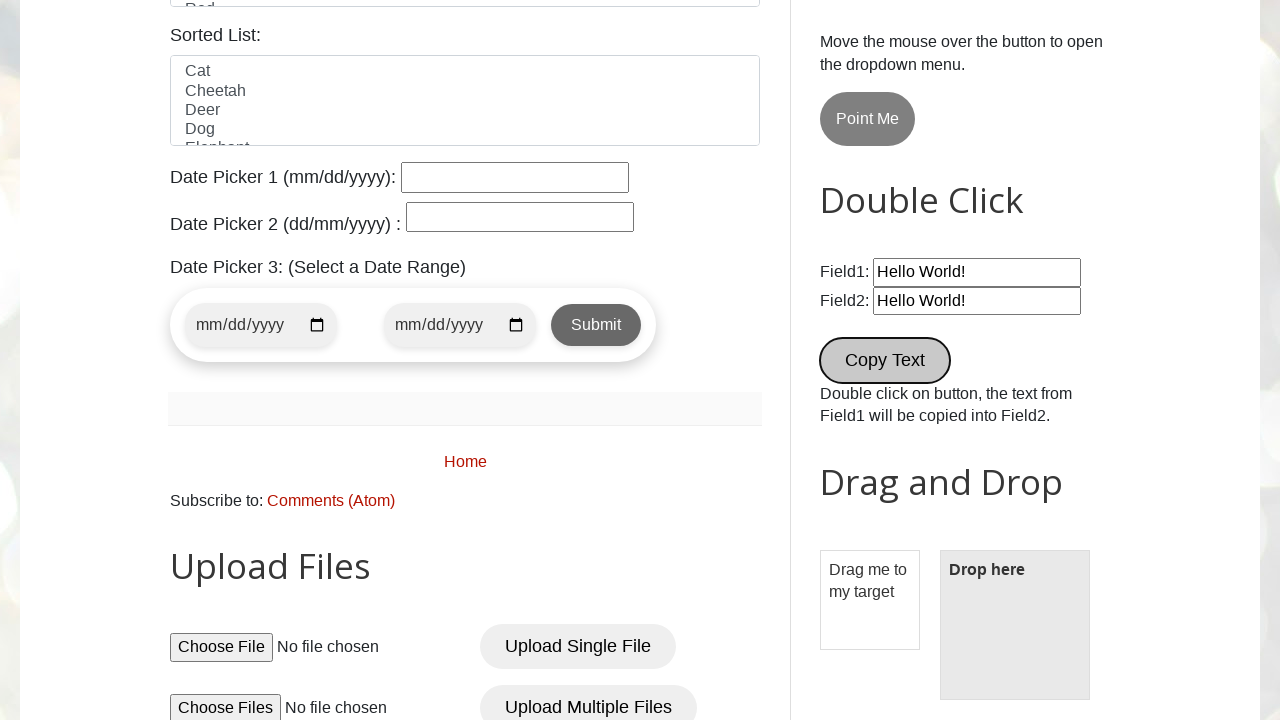

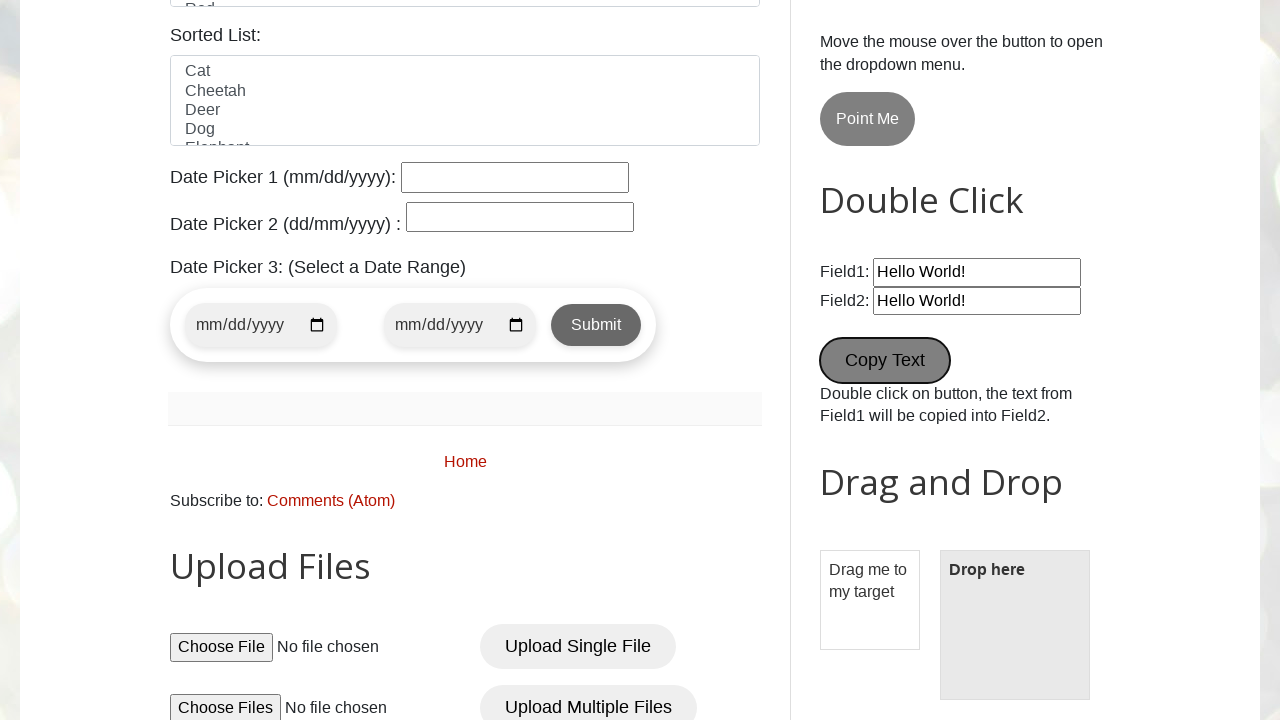